Tests checkbox selection, radio button selection, and show/hide toggle functionality on an automation practice page. Verifies that option2 checkbox can be selected, radio button can be clicked, and a text element can be hidden and shown using buttons.

Starting URL: https://www.rahulshettyacademy.com/AutomationPractice/

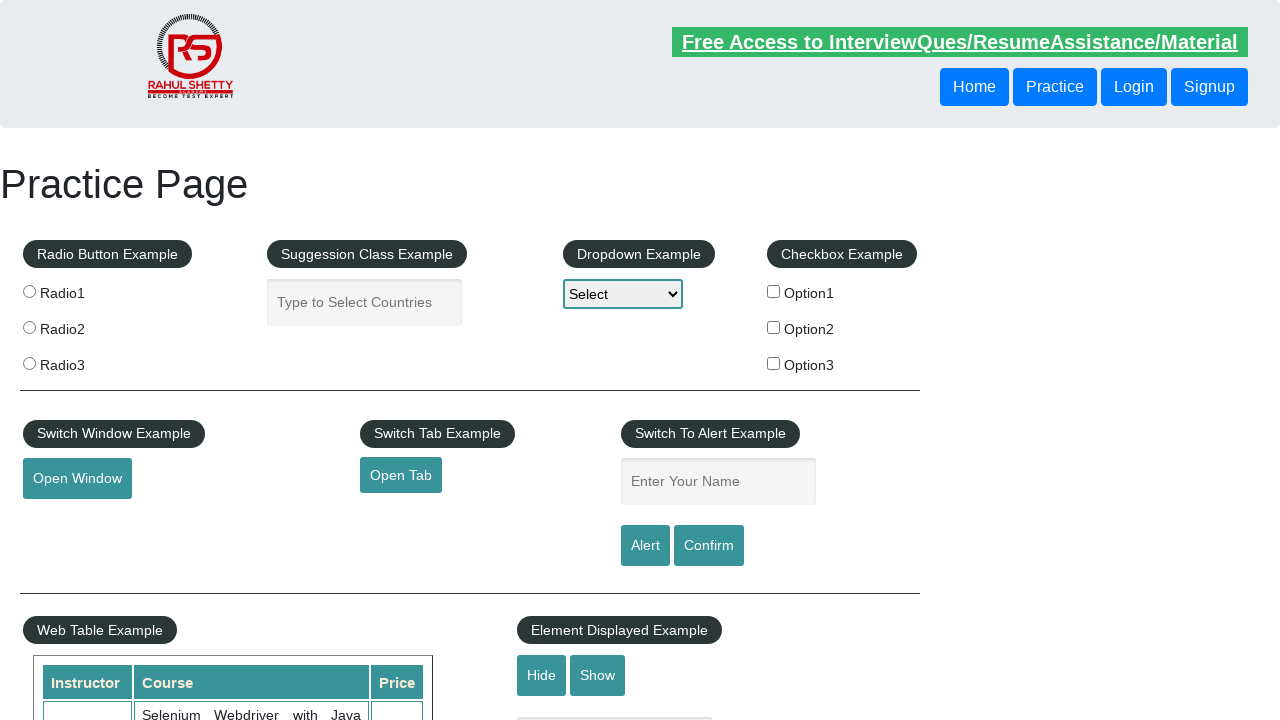

Located all checkbox elements
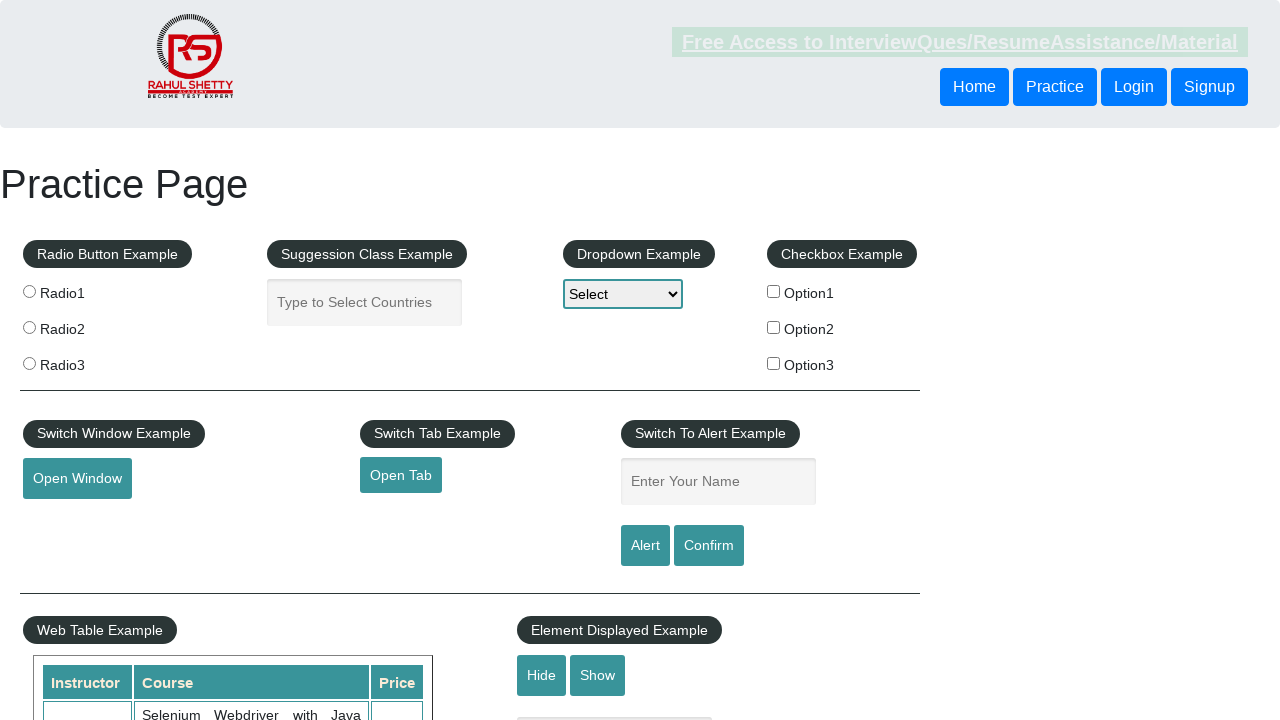

Clicked option2 checkbox at (774, 327) on xpath=//input[@type='checkbox'] >> nth=1
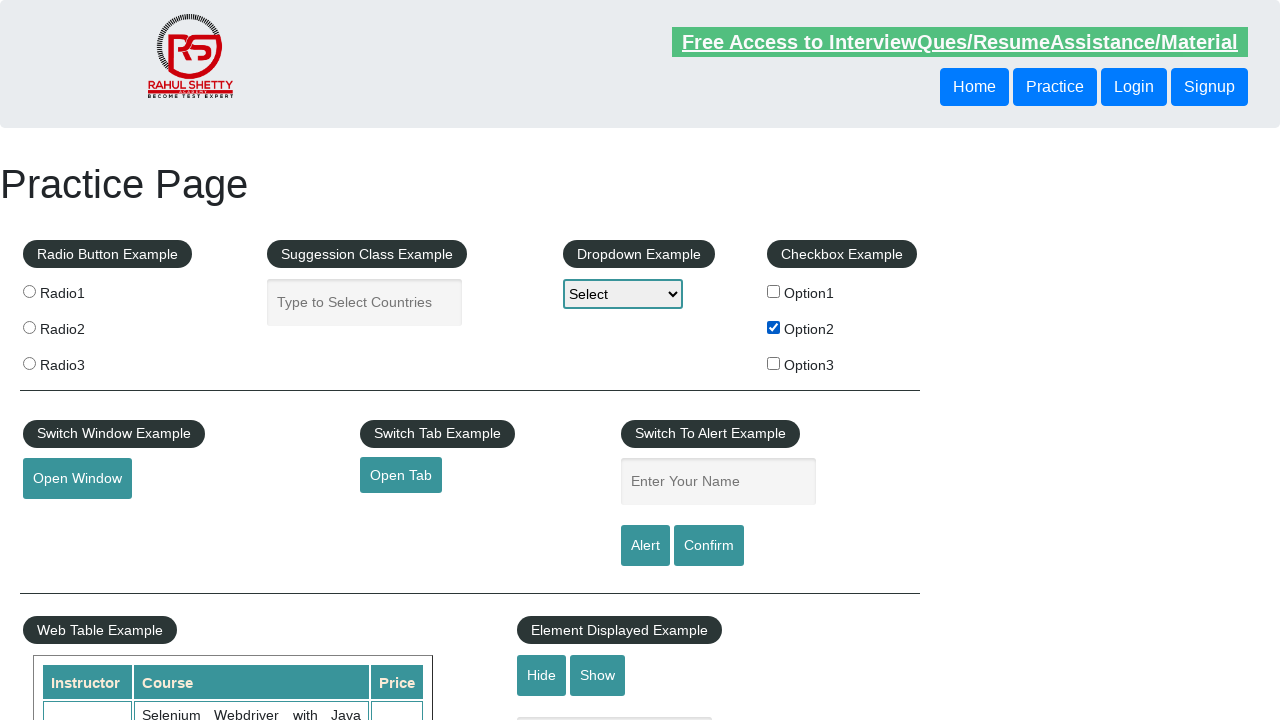

Verified option2 checkbox is checked
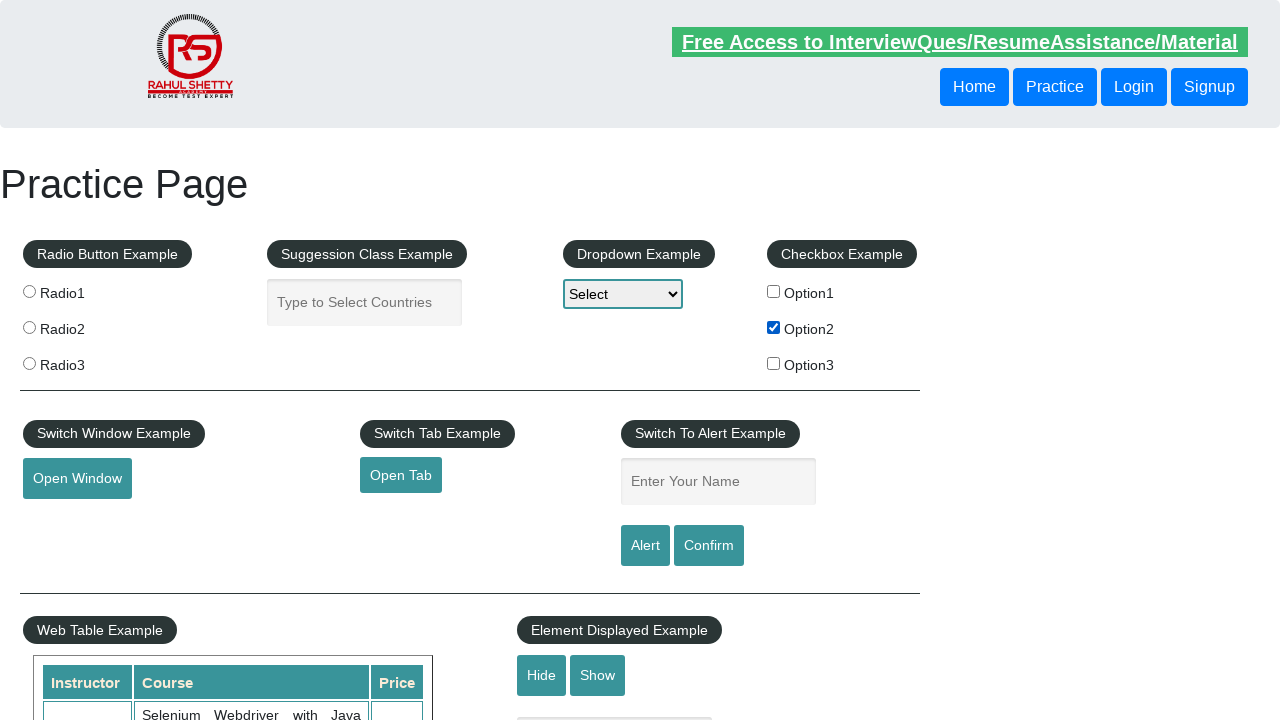

Located all radio button elements
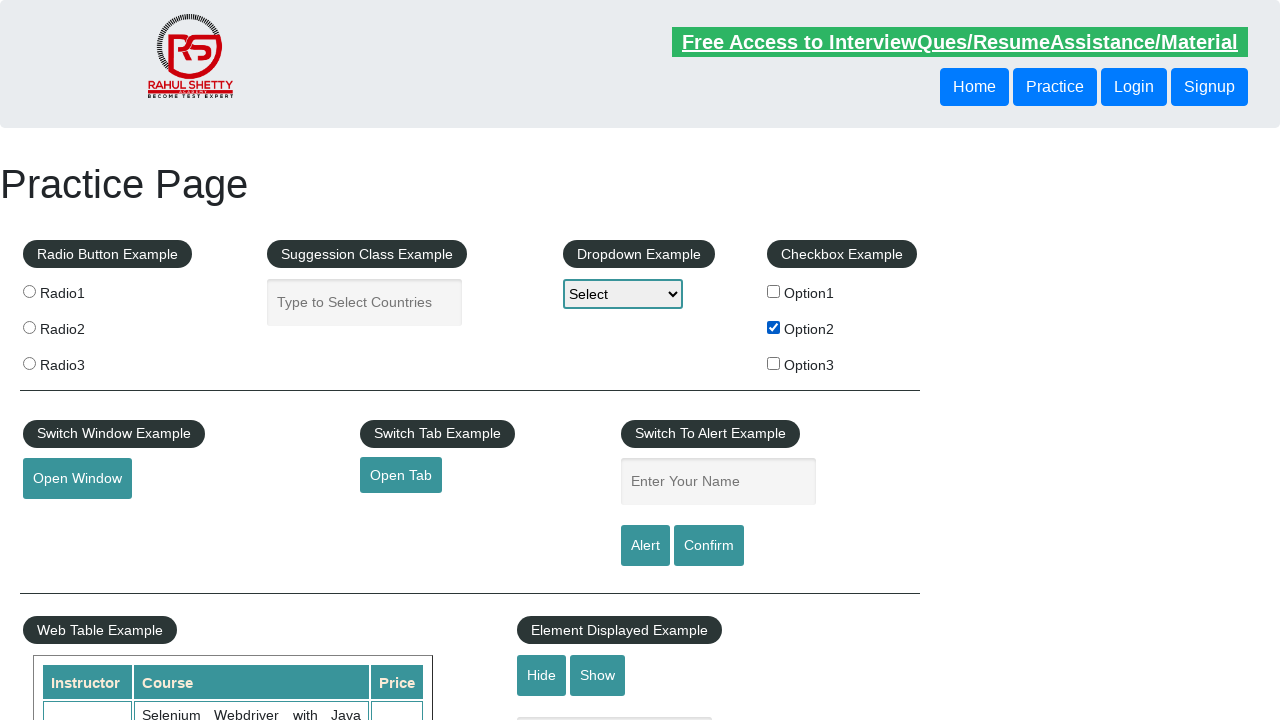

Clicked the third radio button at (29, 363) on .radioButton >> nth=2
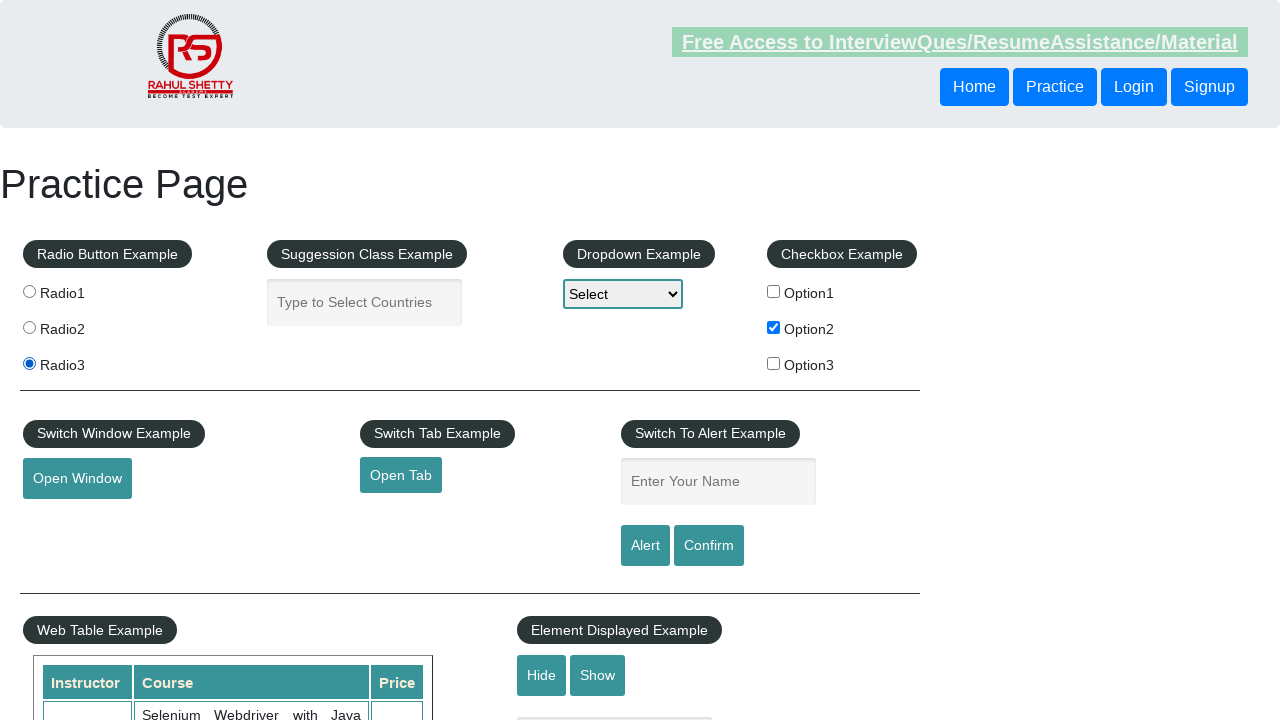

Verified the third radio button is checked
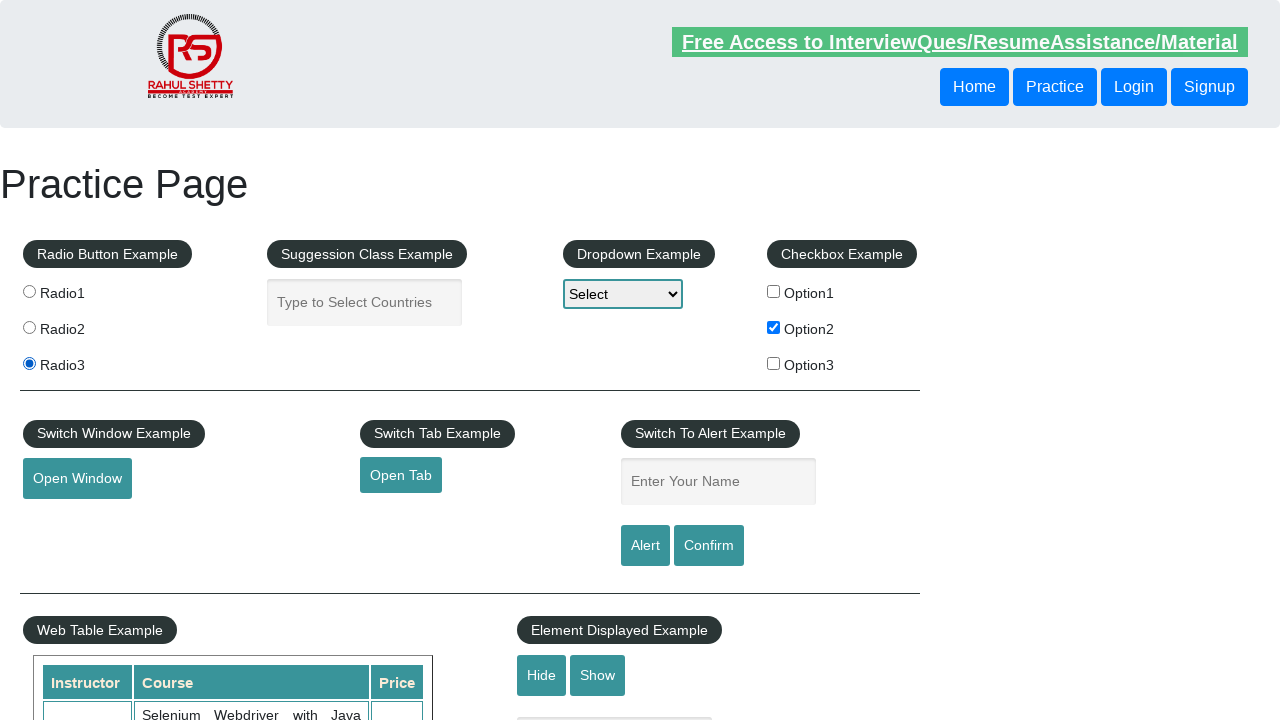

Verified text element is initially visible
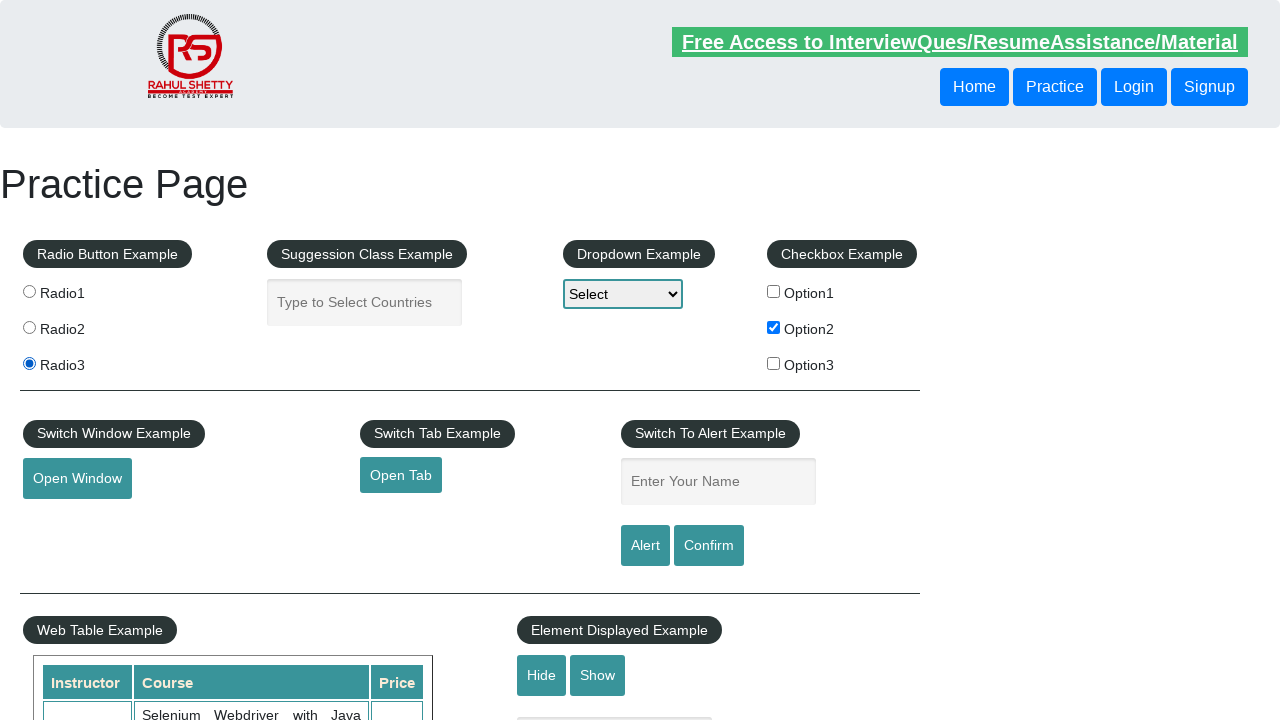

Clicked the hide button at (542, 675) on #hide-textbox
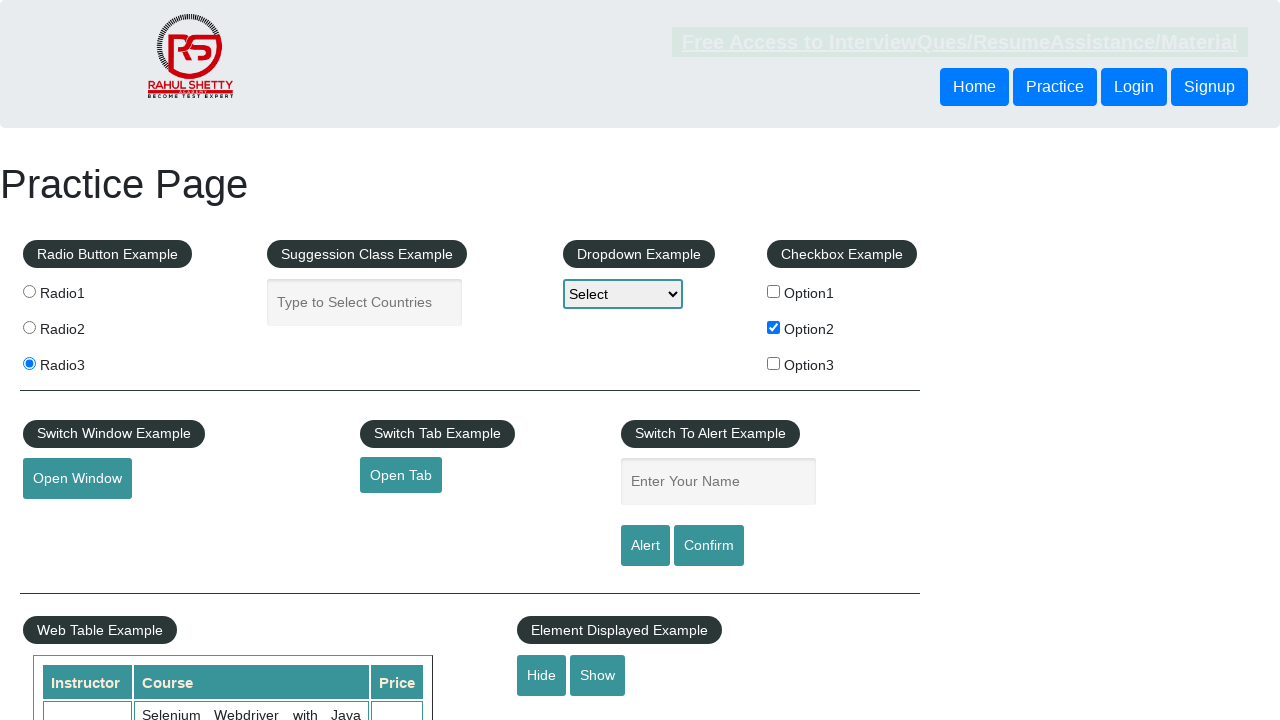

Verified text element is hidden after clicking hide button
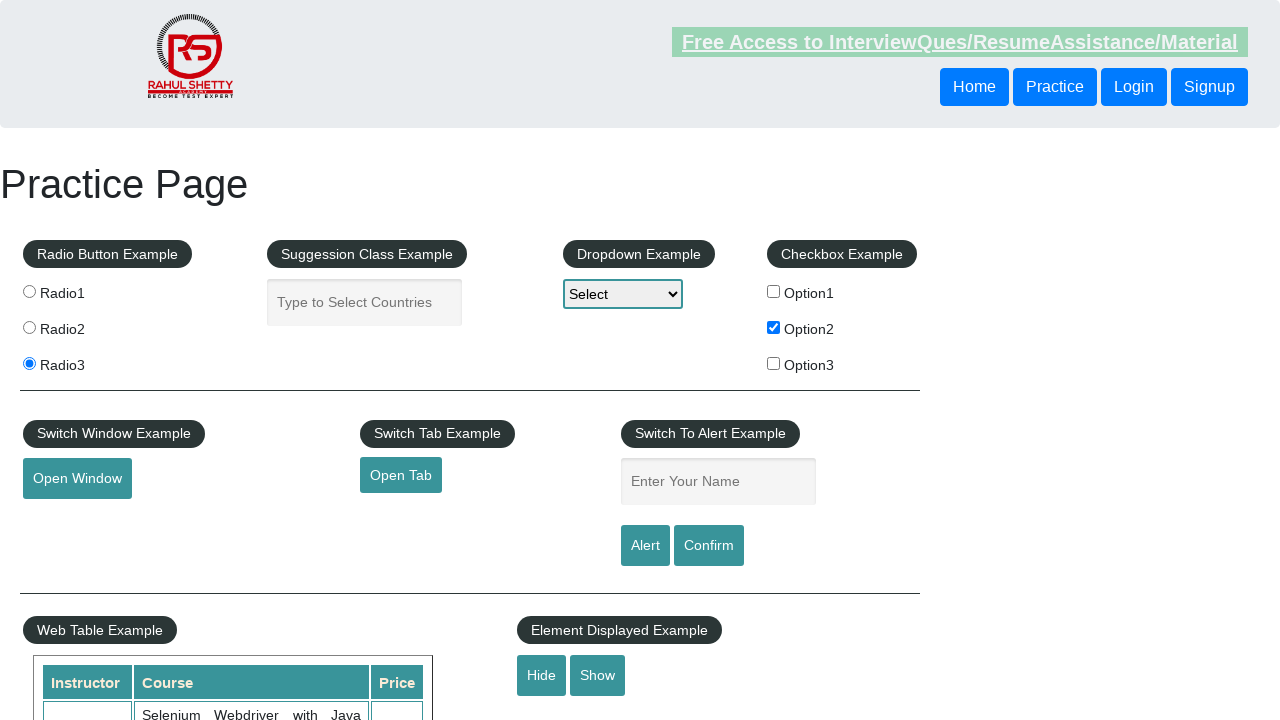

Clicked the show button at (598, 675) on #show-textbox
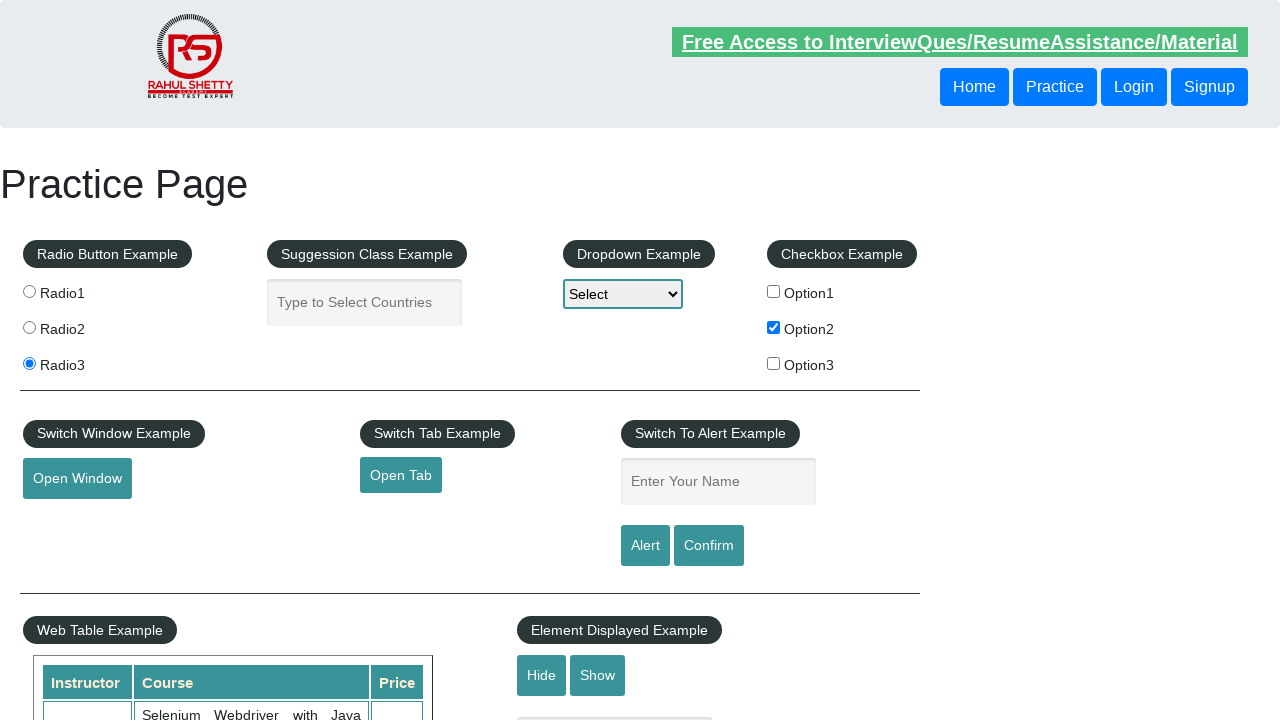

Verified text element is visible again after clicking show button
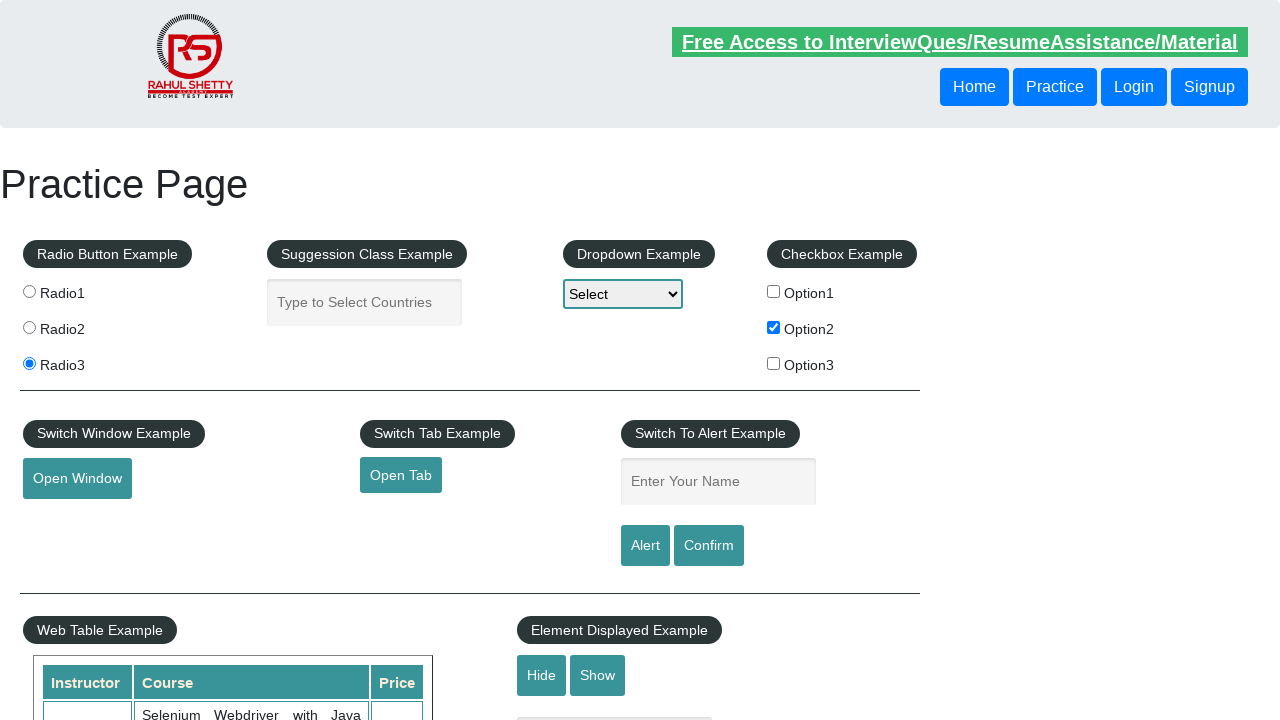

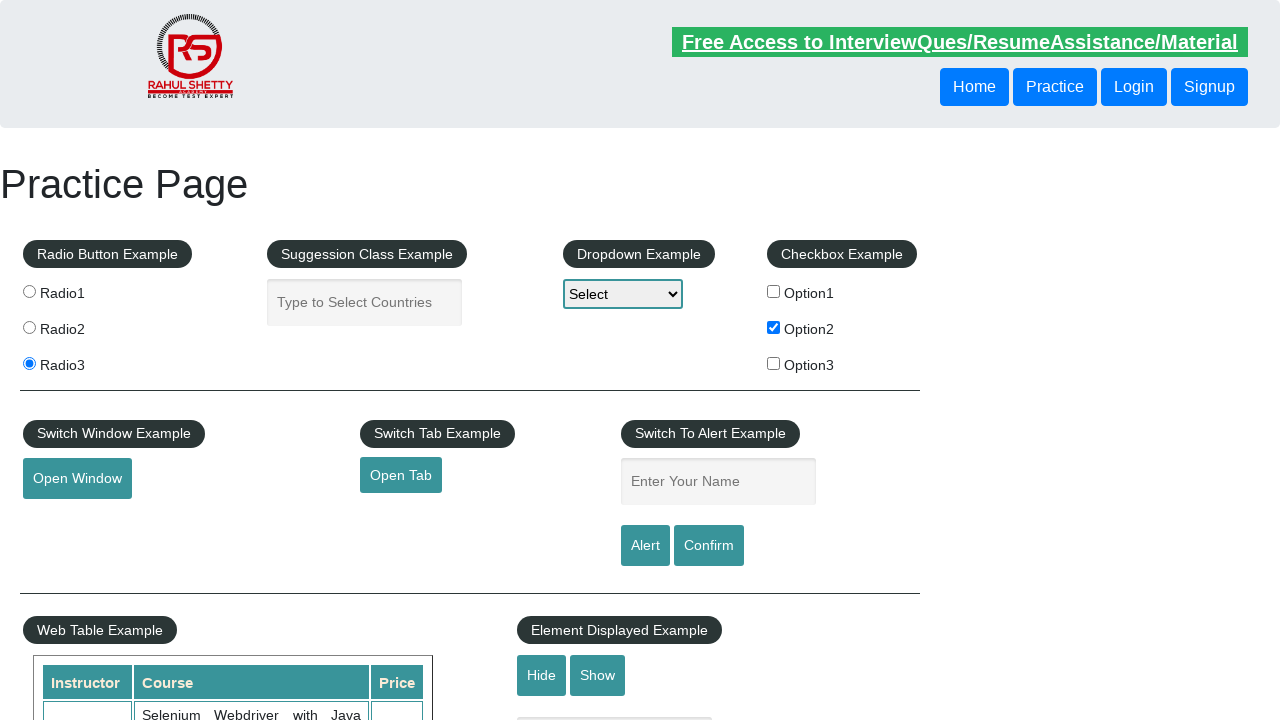